Tests dynamic loading by clicking a button and waiting for "Hello World!" text to appear

Starting URL: https://automationfc.github.io/dynamic-loading/

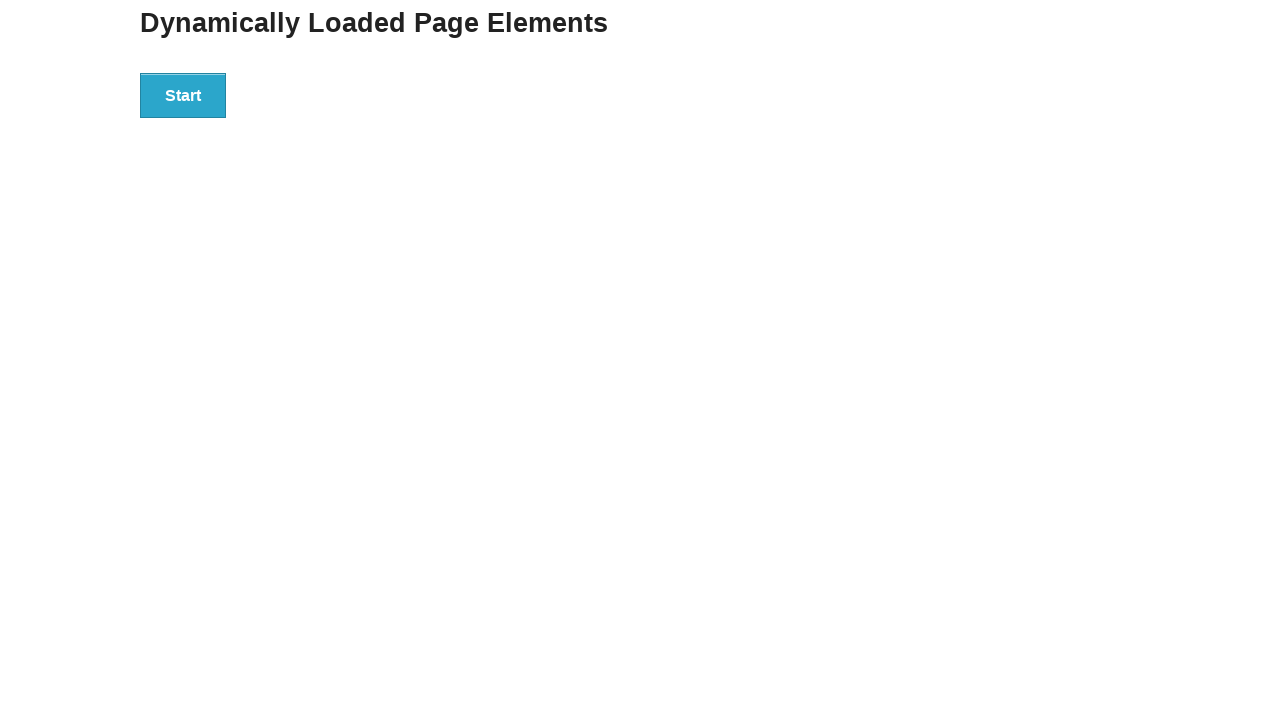

Clicked the start button to trigger dynamic loading at (183, 95) on div#start>button
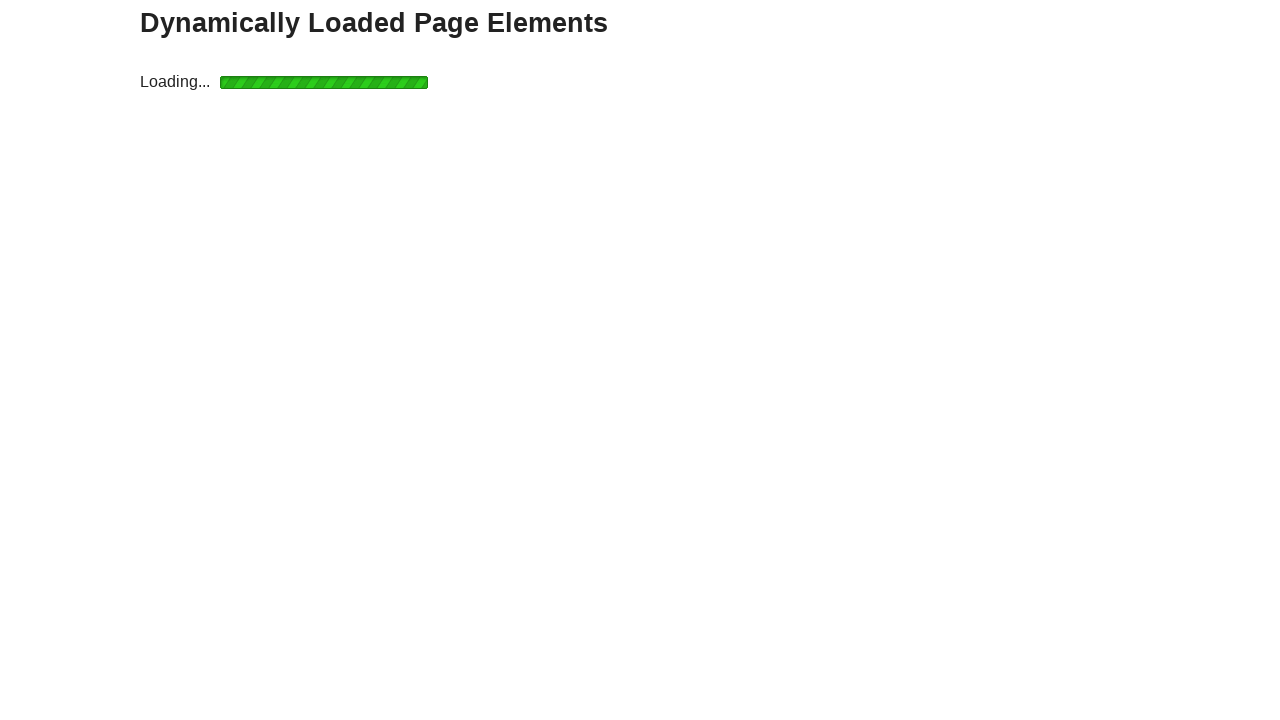

Waited for 'Hello World!' text to appear in finish section
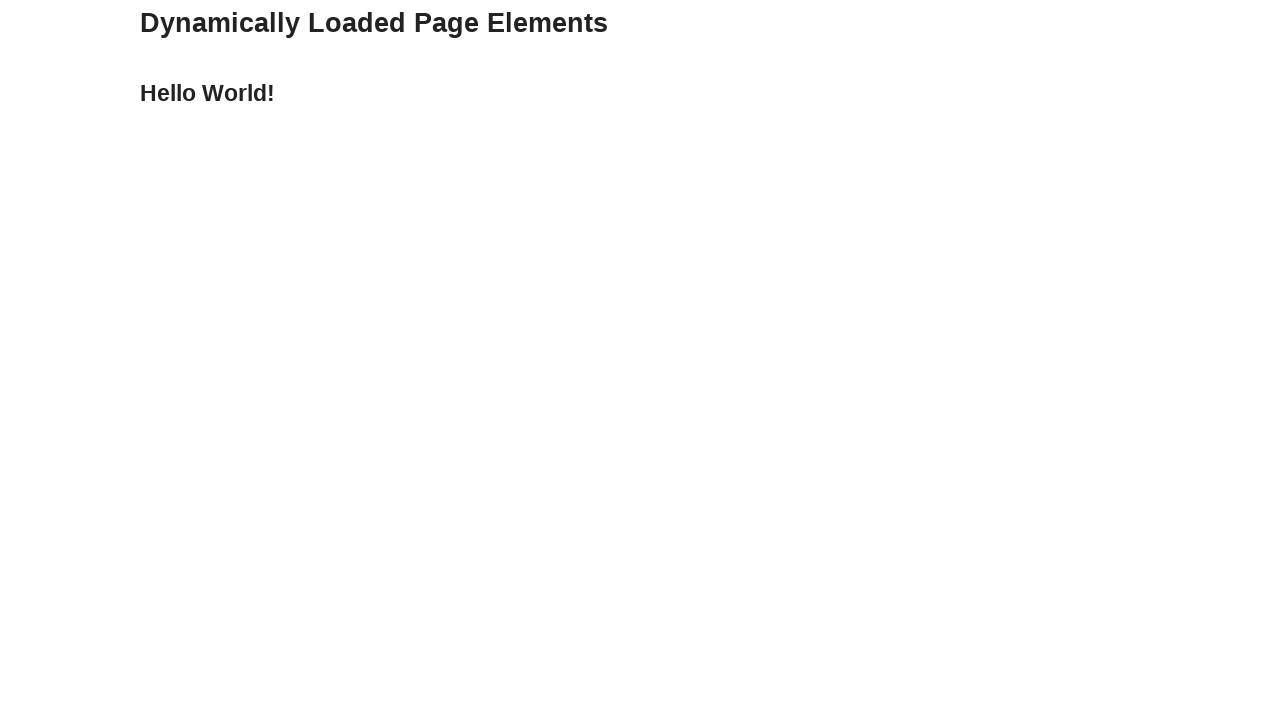

Verified that the finish section contains 'Hello World!' text
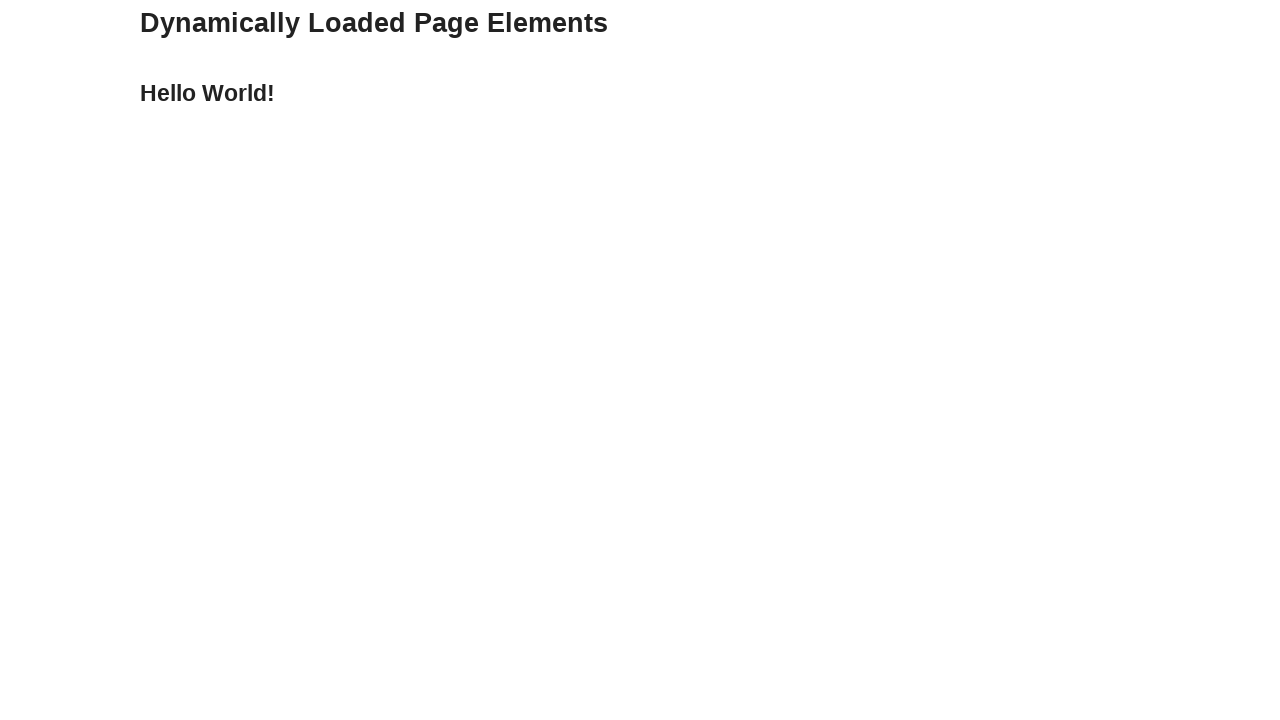

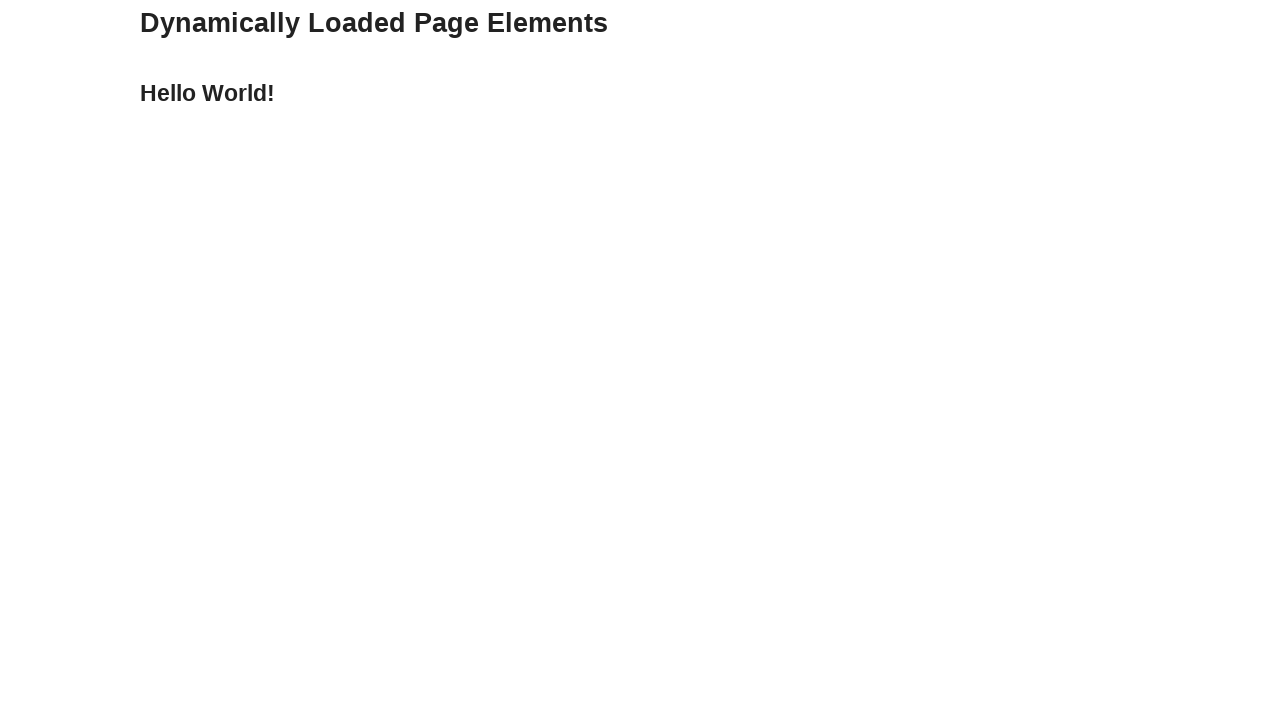